Tests checkbox interaction by clicking the first checkbox and verifying the state of the second checkbox

Starting URL: https://the-internet.herokuapp.com/checkboxes

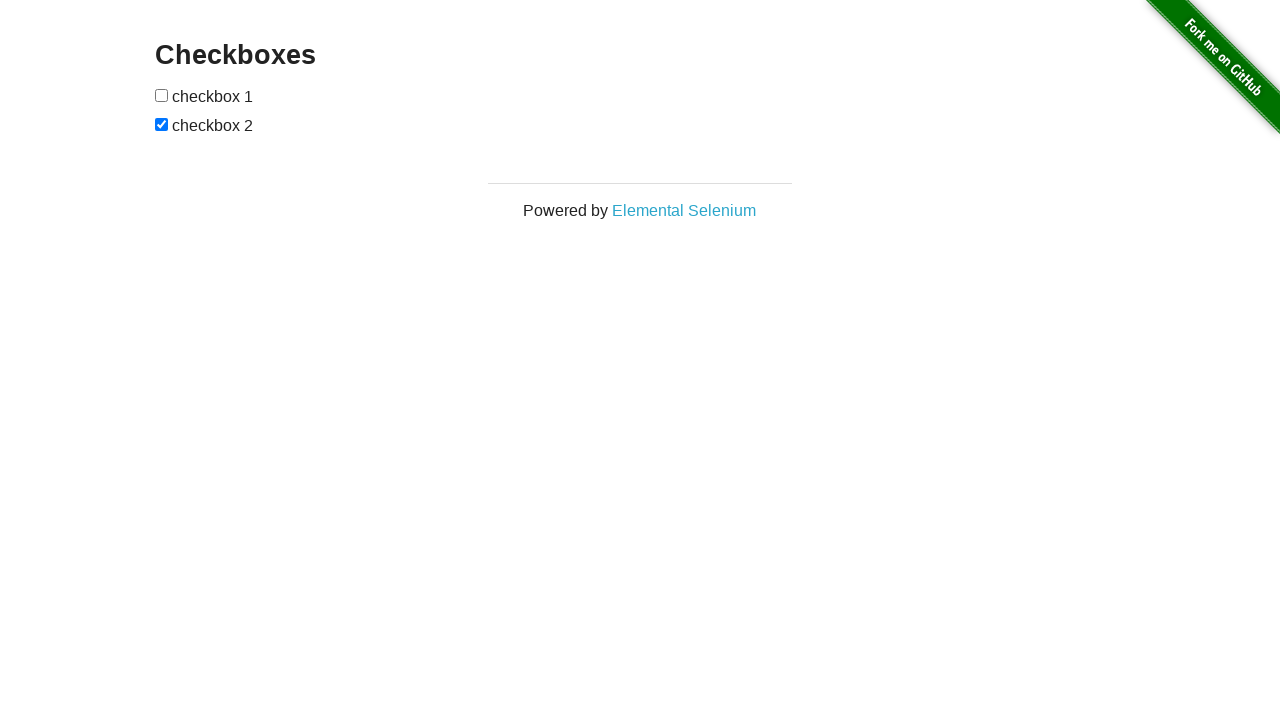

Clicked the first checkbox at (162, 95) on #checkboxes > input[type=checkbox]:nth-child(1)
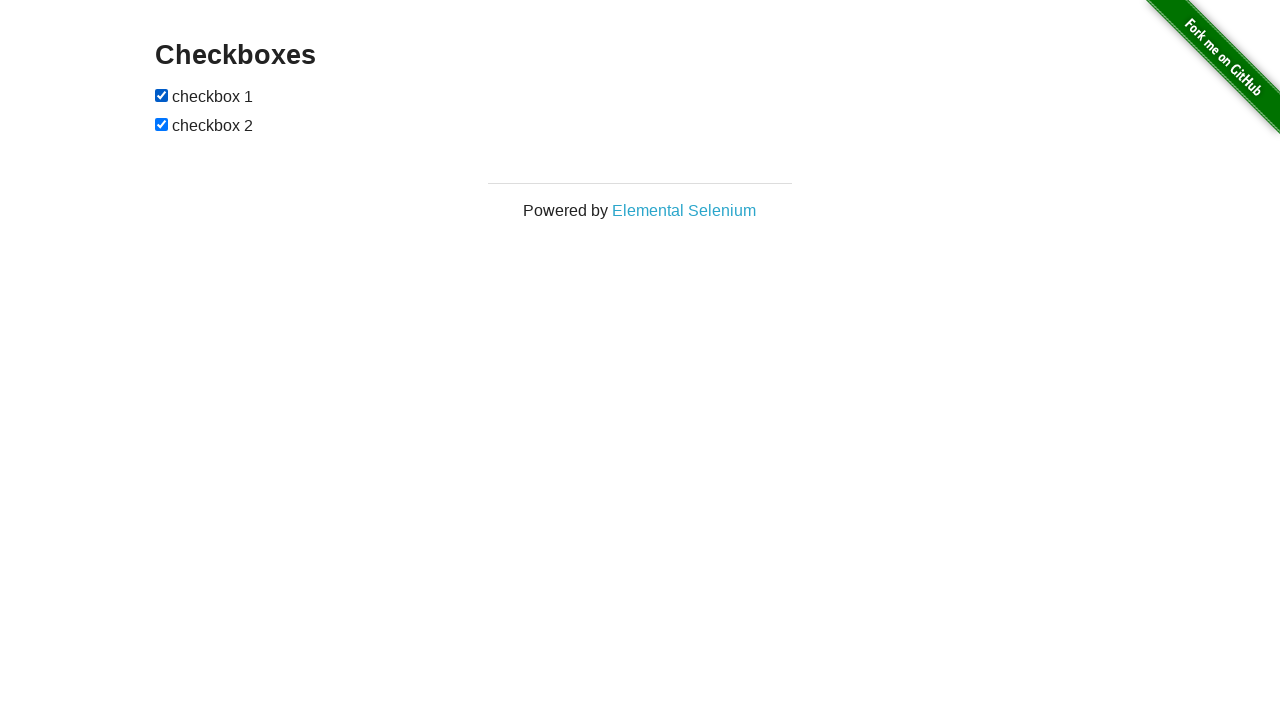

Located the second checkbox element
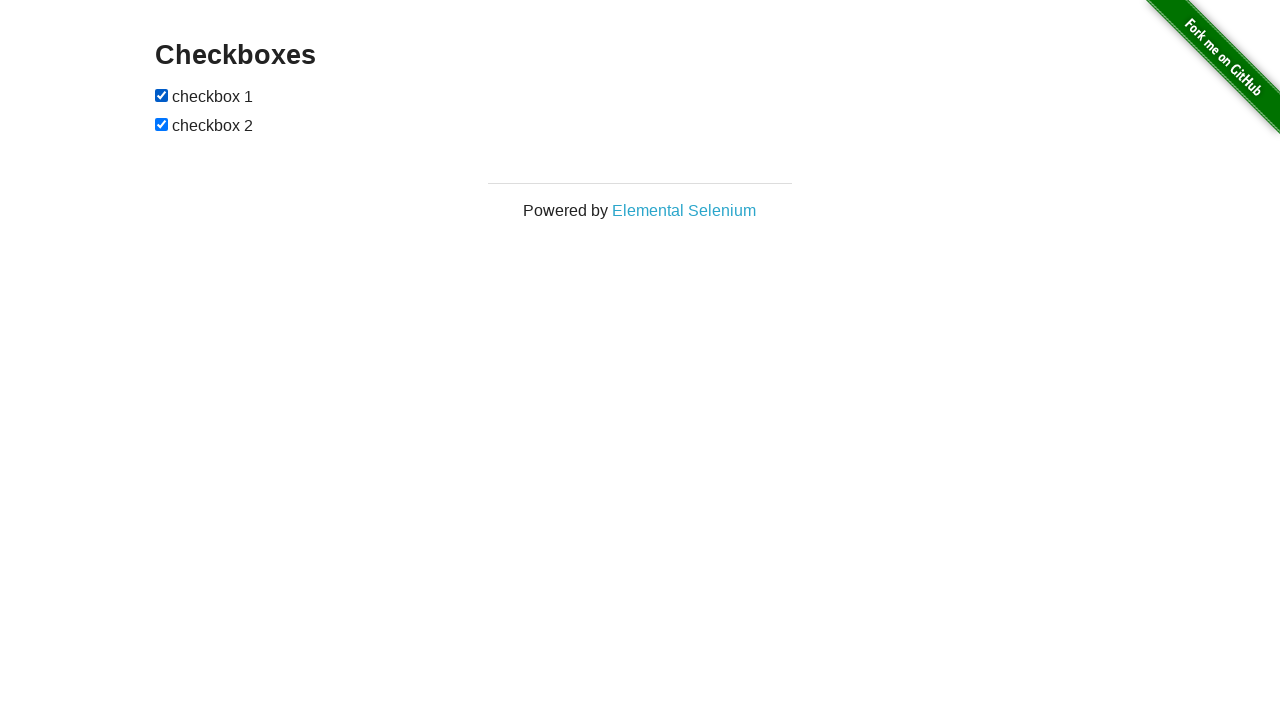

Verified that the second checkbox is checked
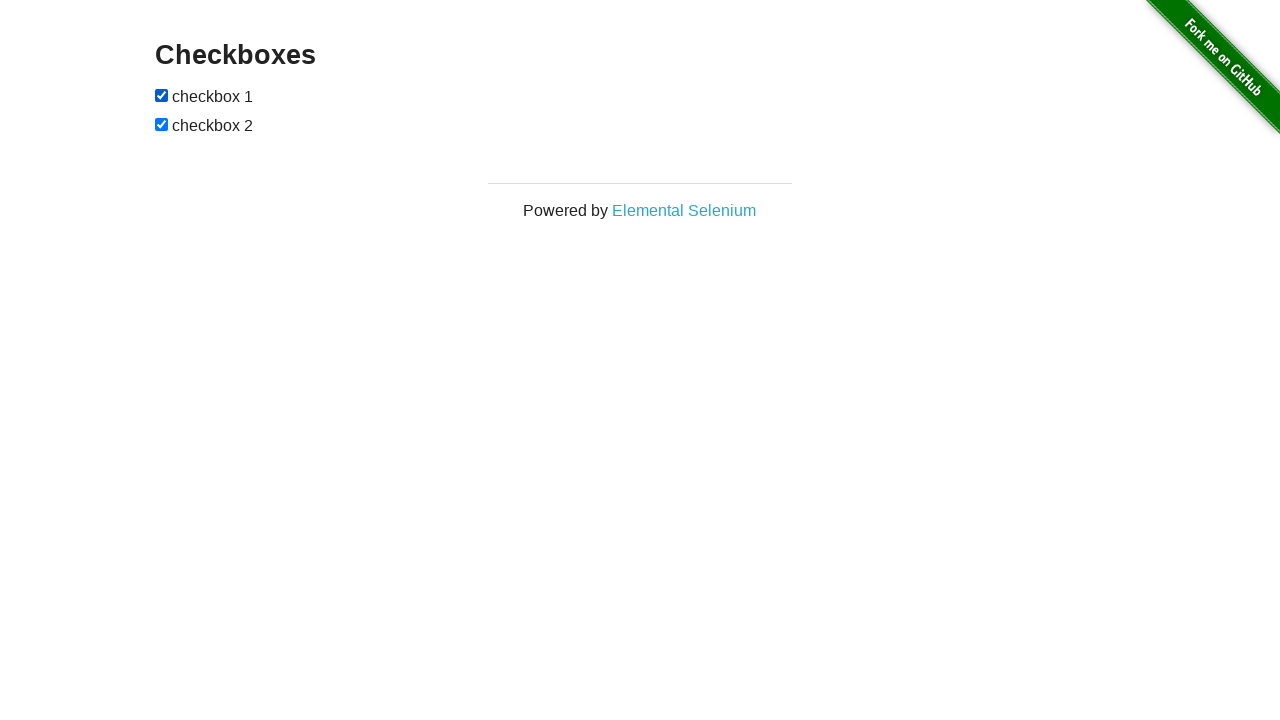

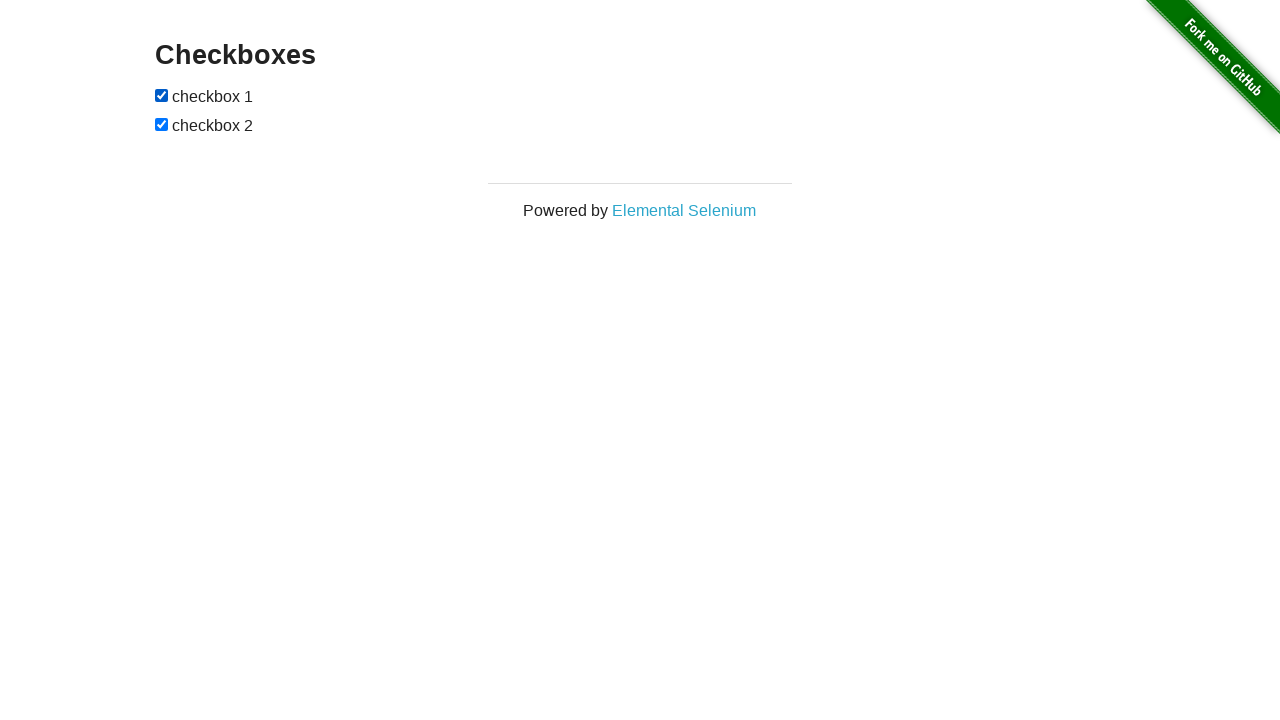